Tests calendar date picker functionality by programmatically setting a date value using JavaScript execution

Starting URL: http://seleniumpractise.blogspot.com/2016/08/how-to-handle-calendar-in-selenium.html

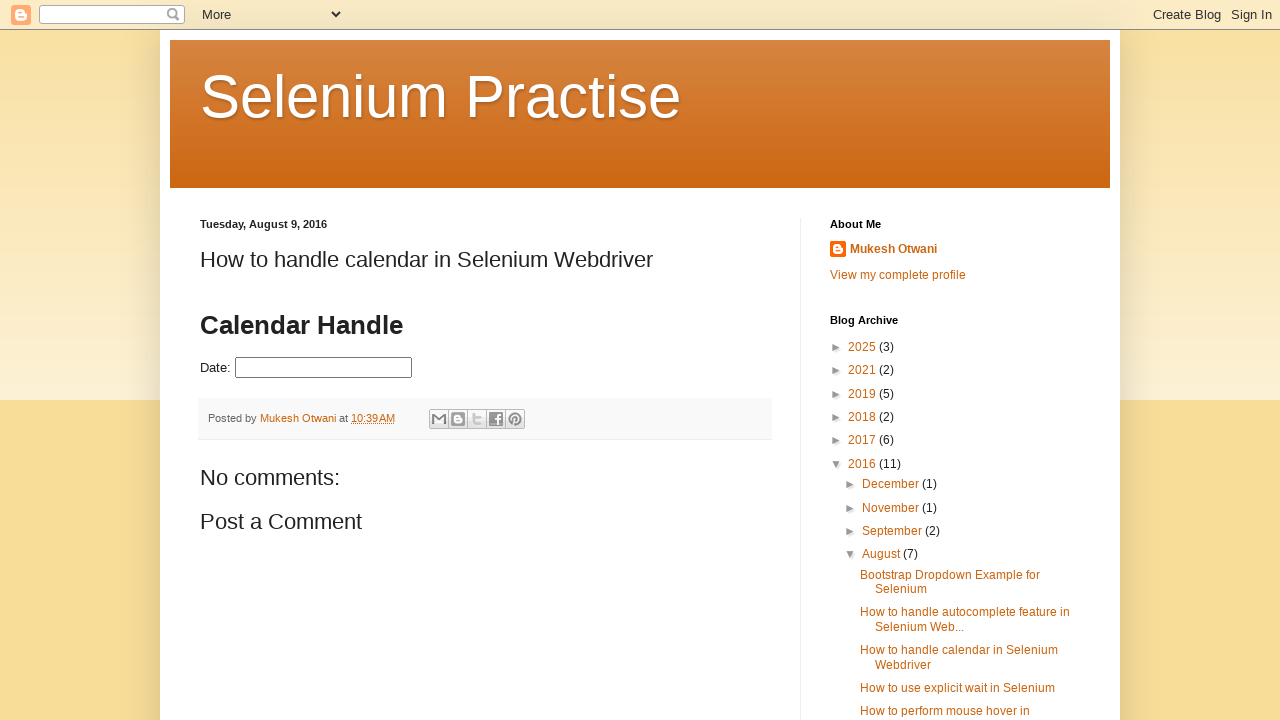

Navigated to calendar date picker test page
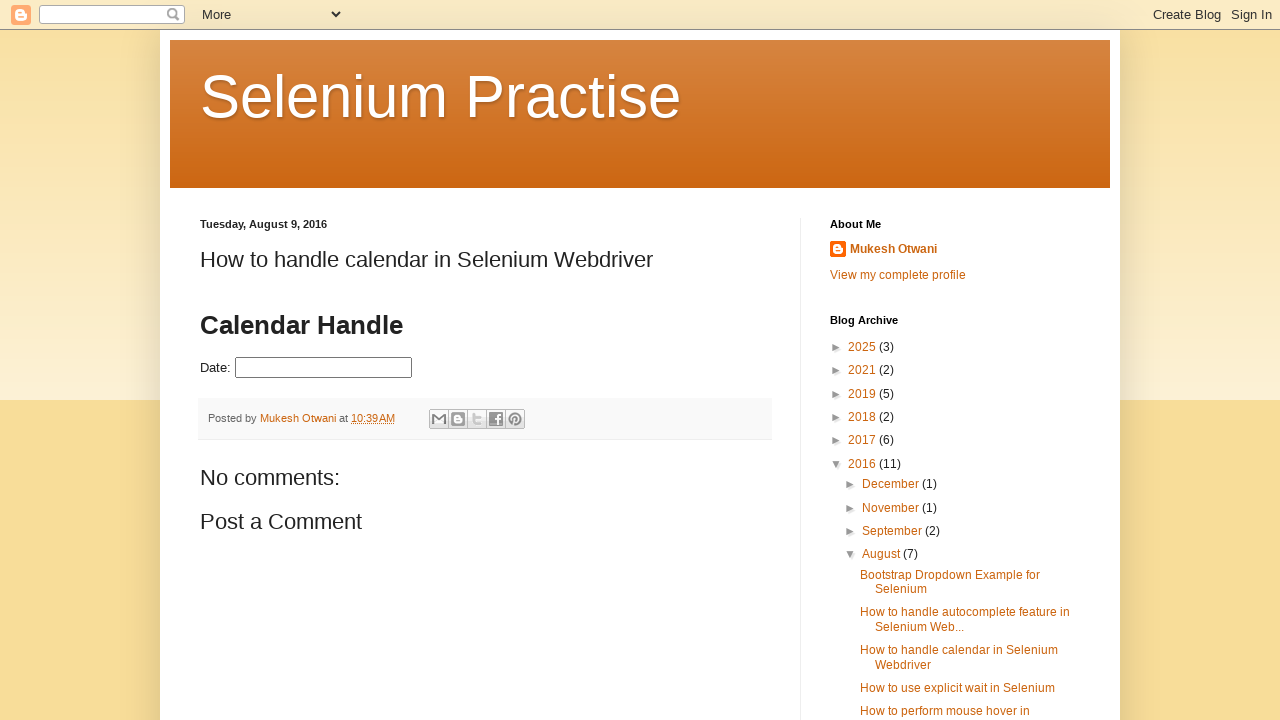

Set date value to 02/15/2025 using JavaScript execution
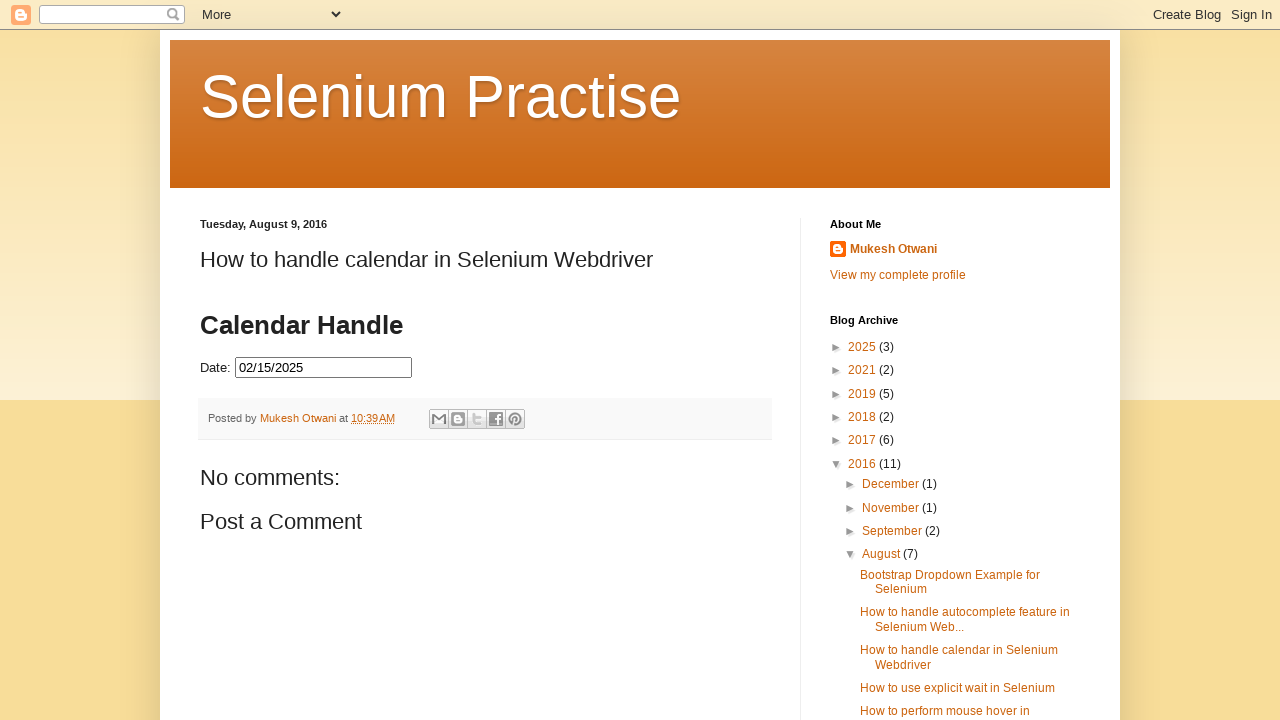

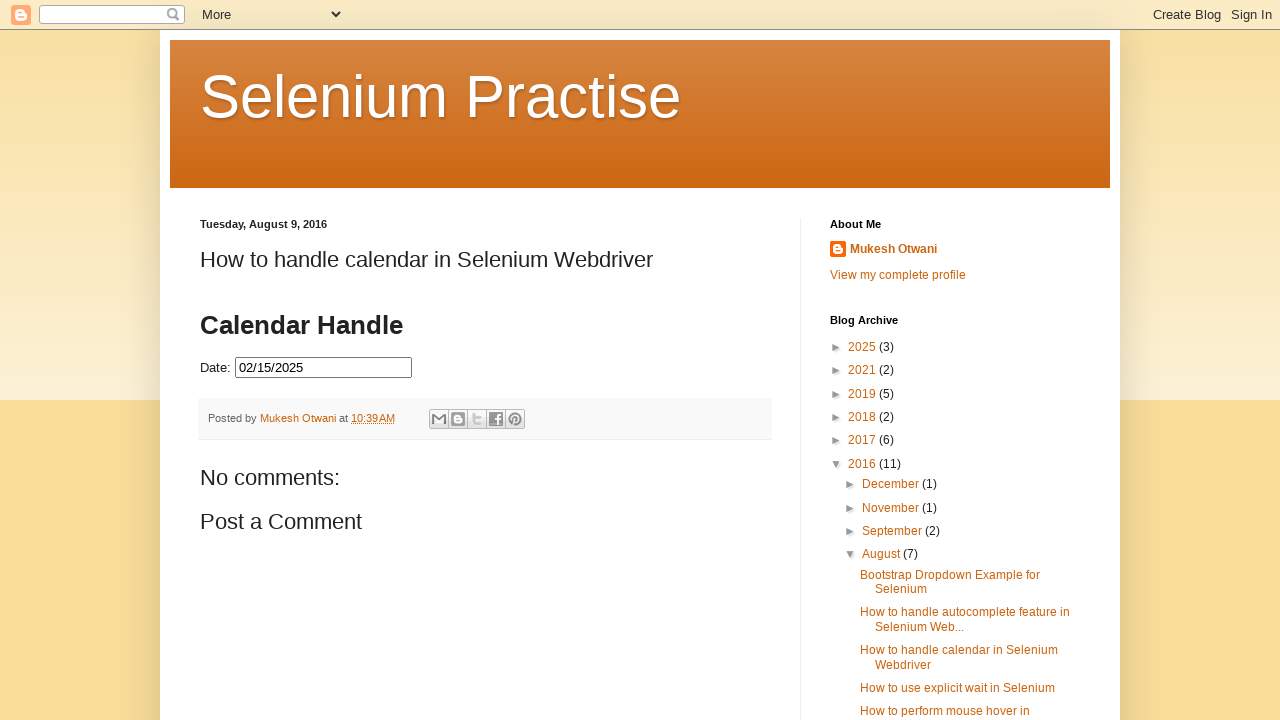